Navigates to author details page and verifies all author information is present

Starting URL: https://quotes.toscrape.com/

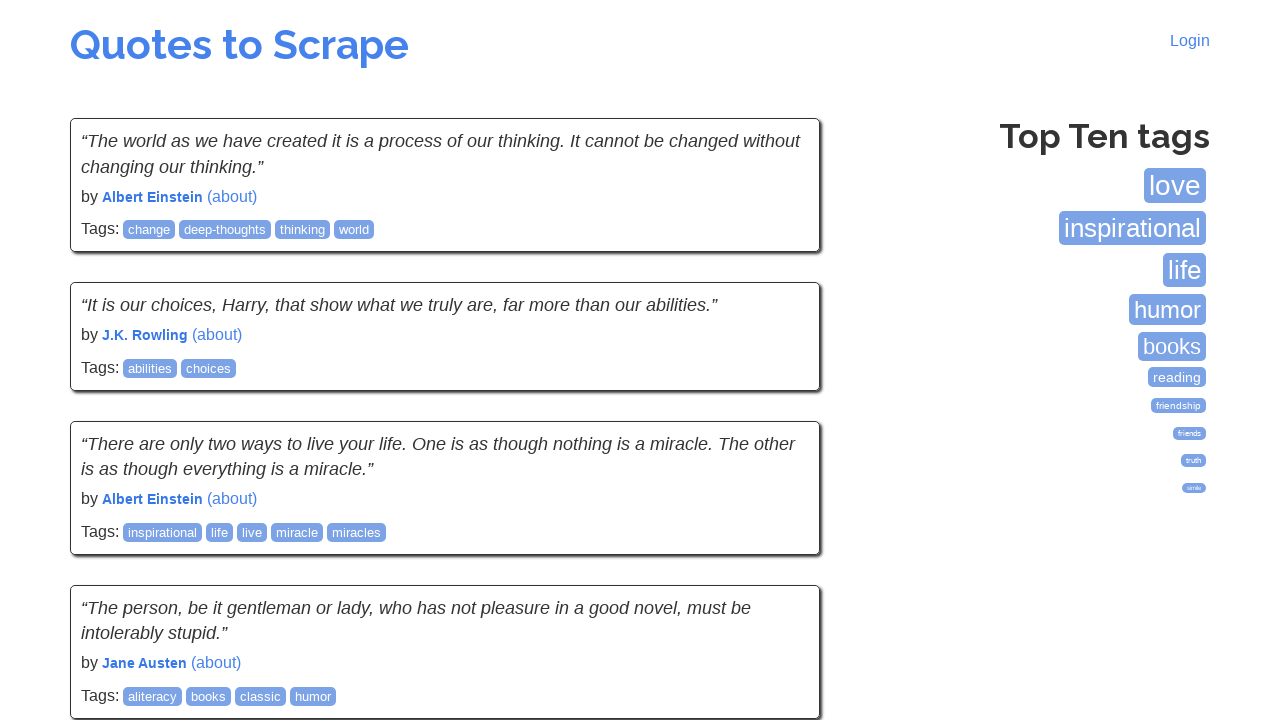

Clicked on the first author's about link at (232, 196) on (//small[@class='author']/following-sibling::a)[1]
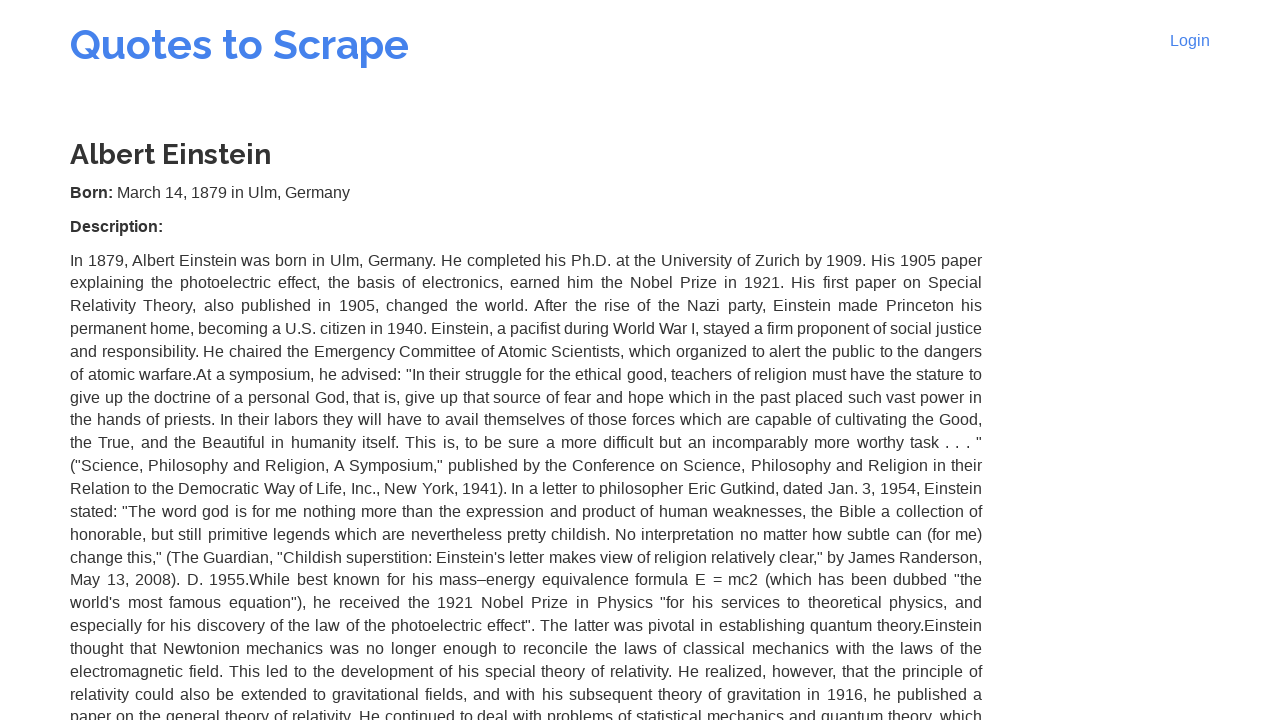

Author details page loaded with author title visible
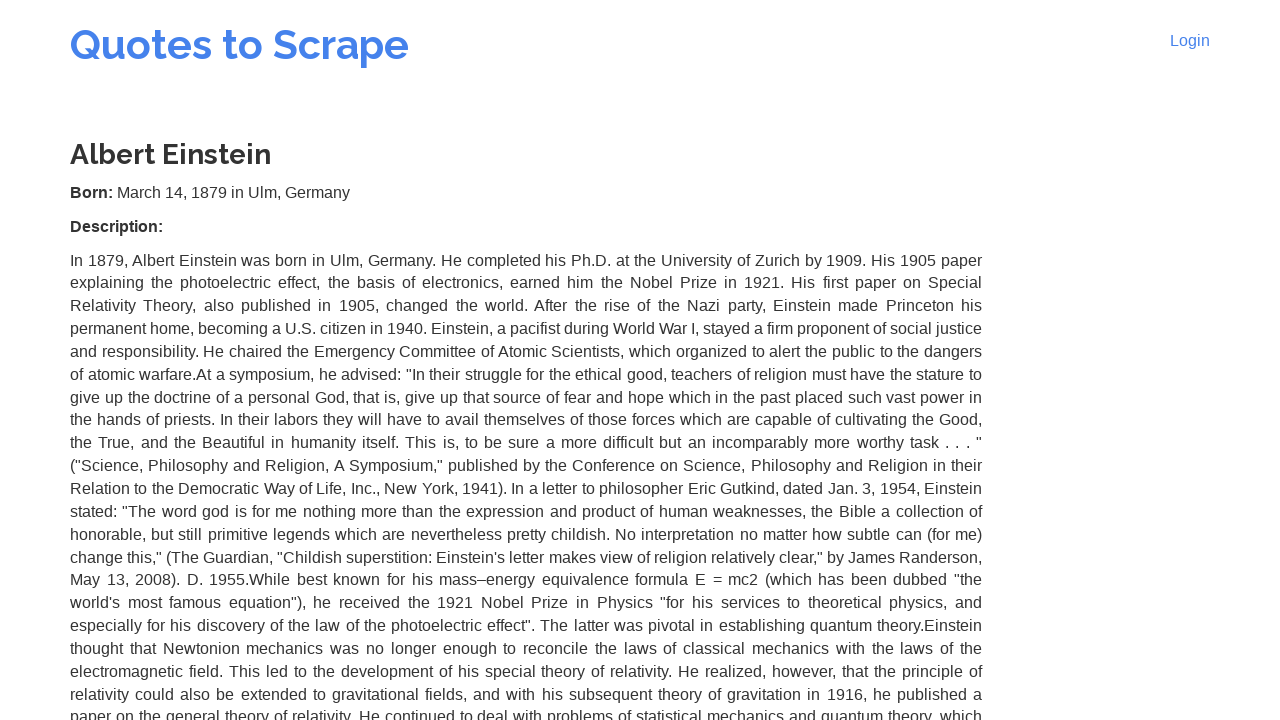

Verified author title is present
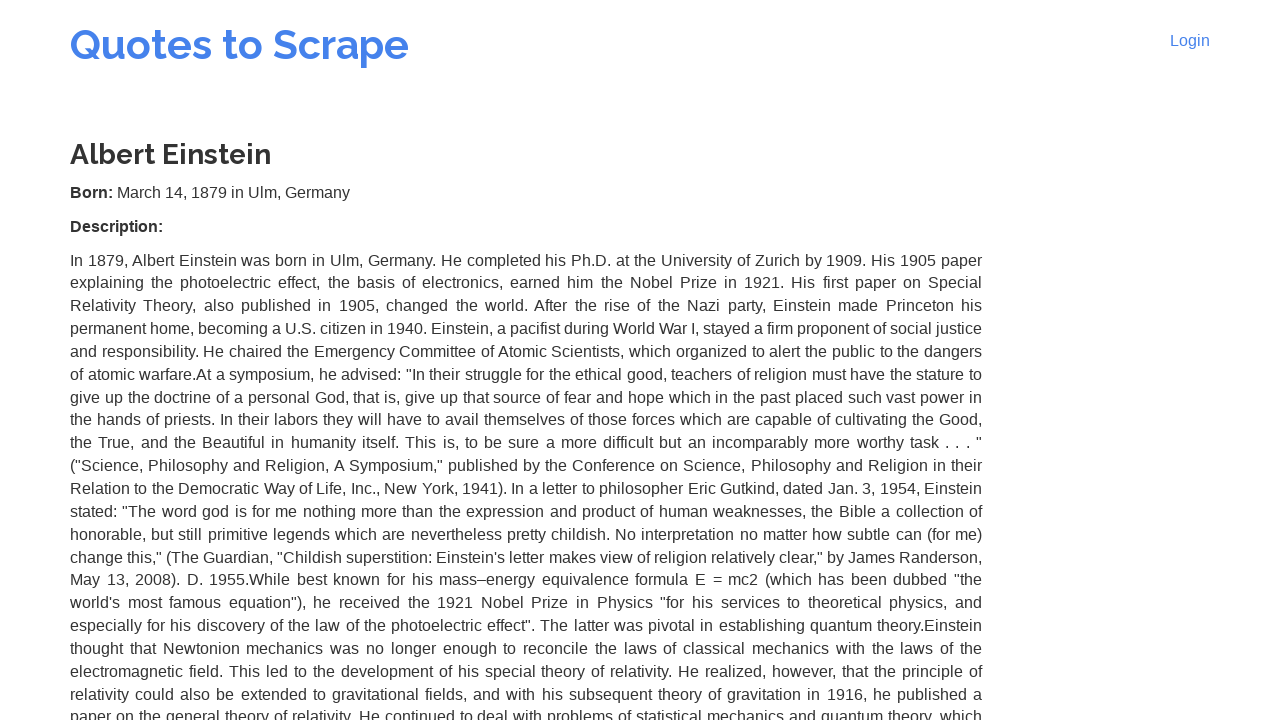

Verified author birth date is present
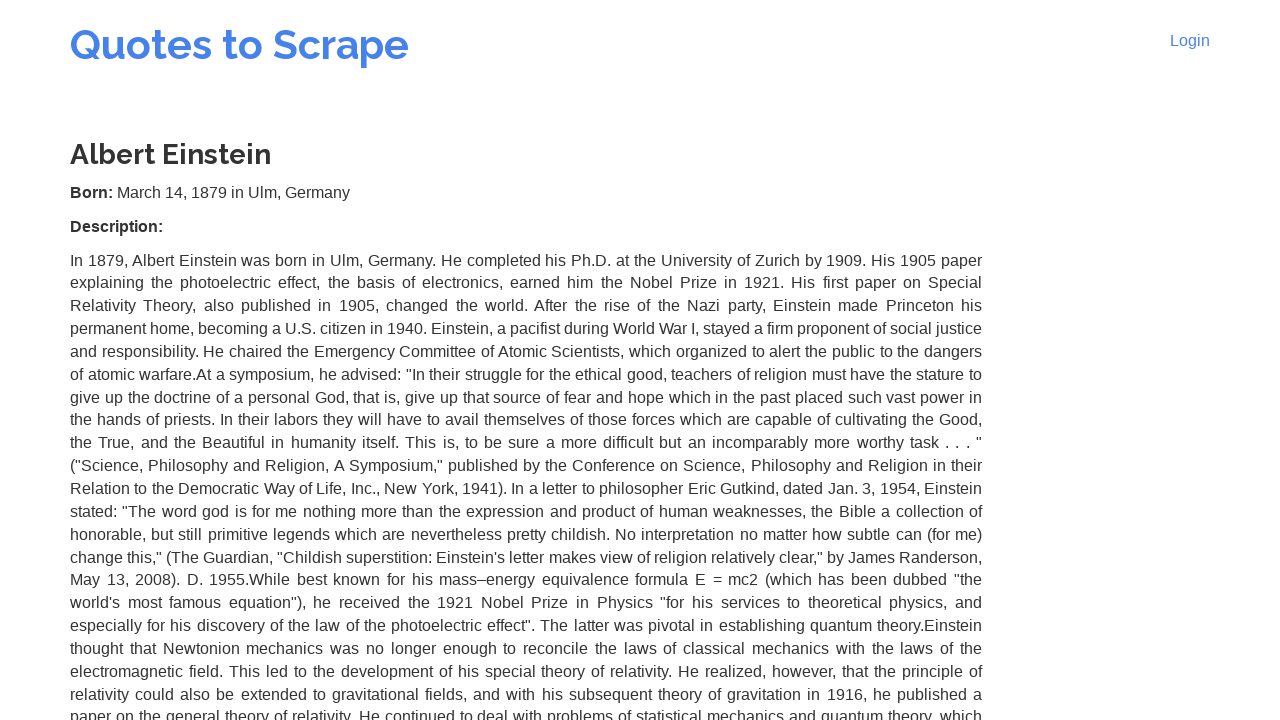

Verified author birth location is present
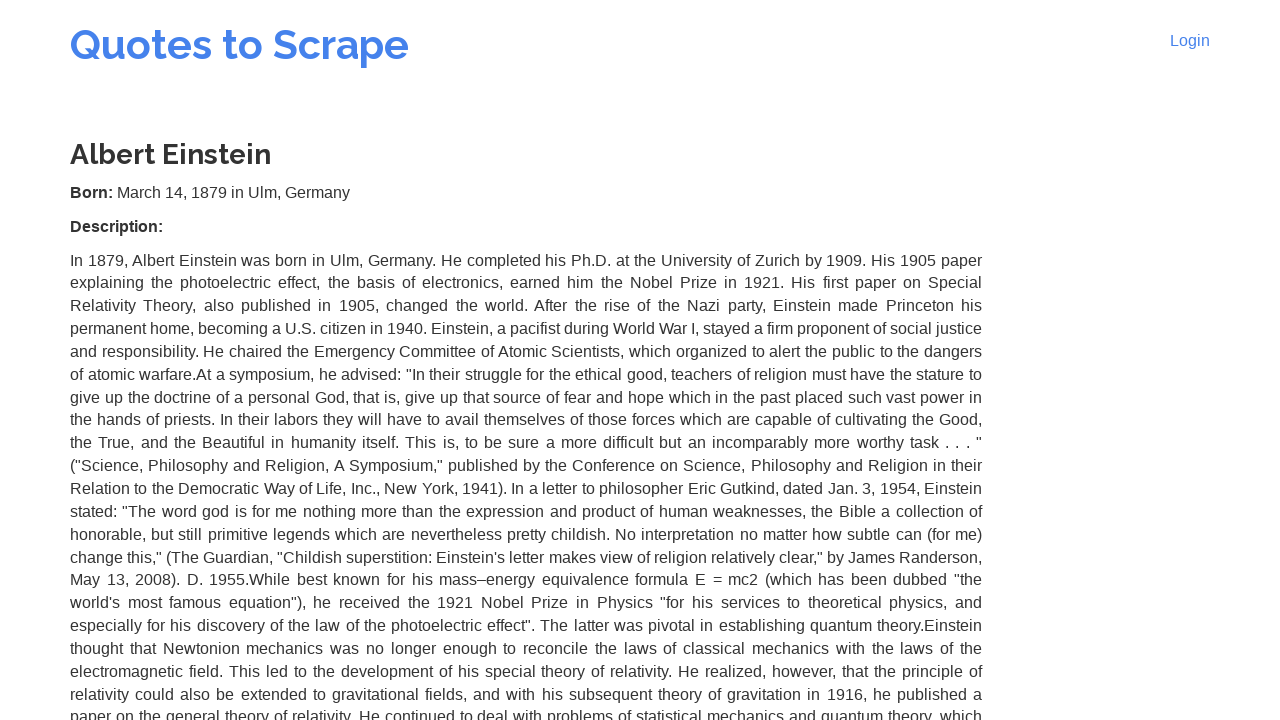

Verified all author details information is complete
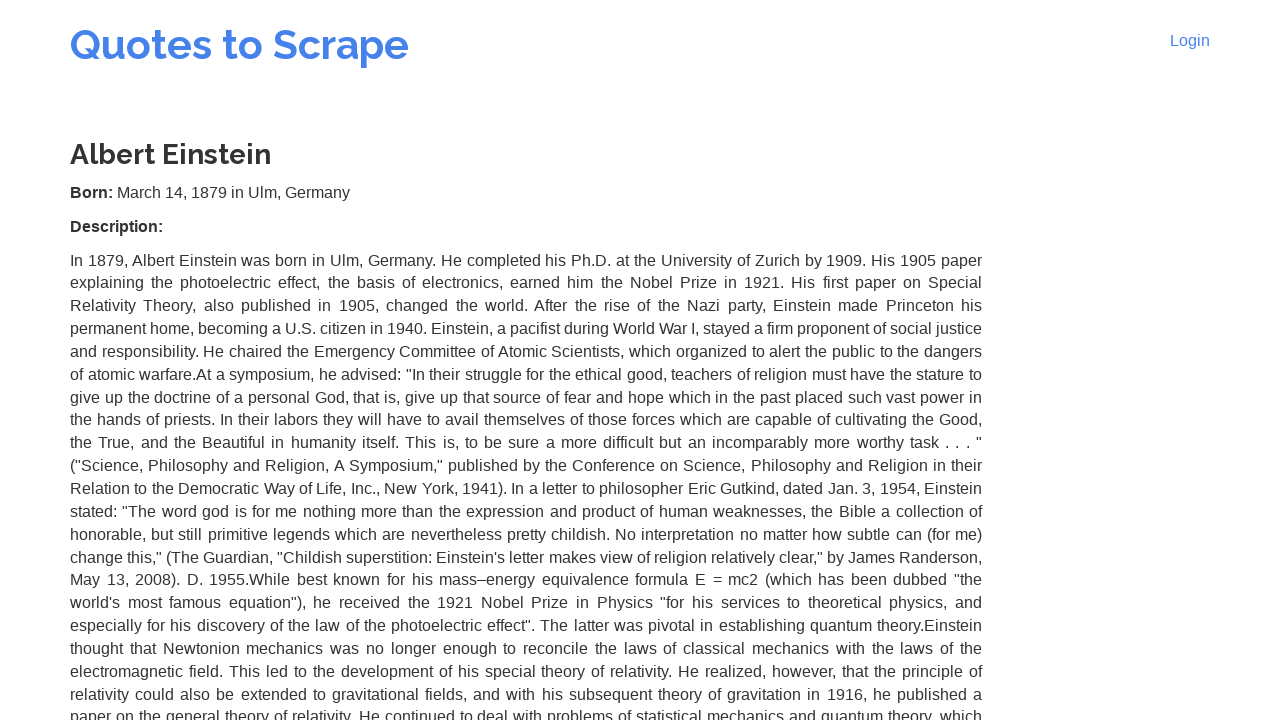

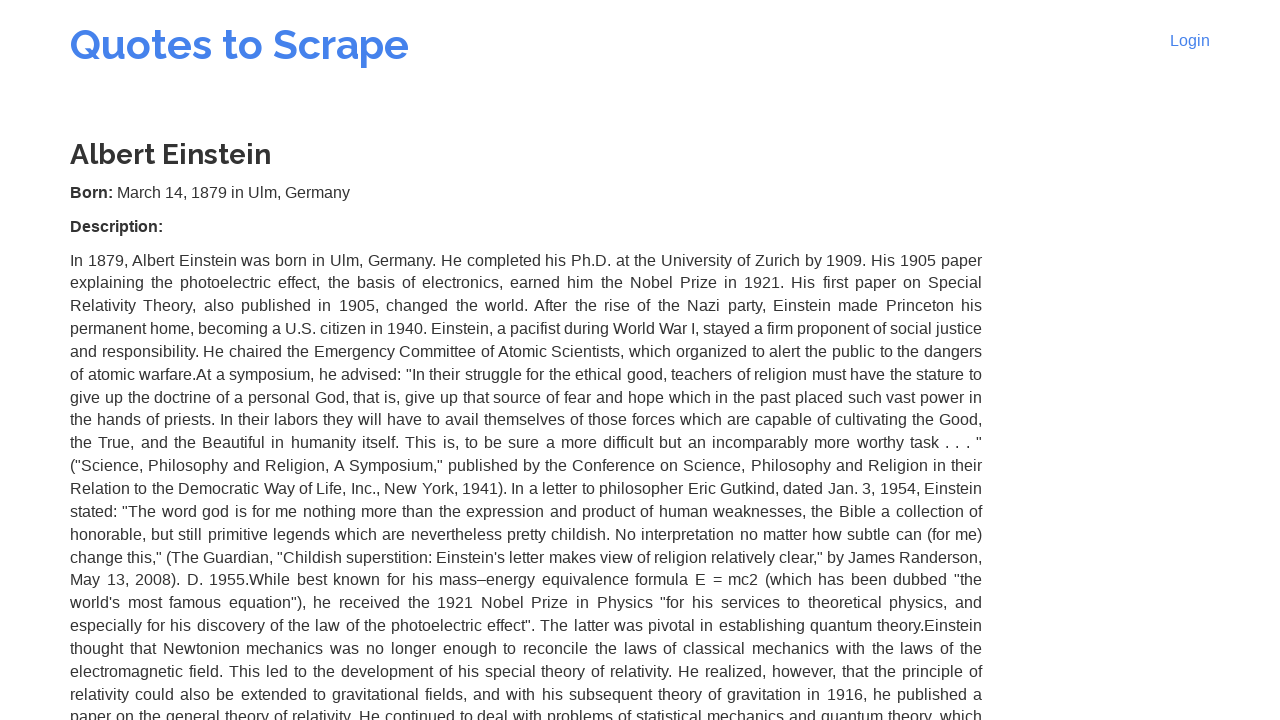